Tests checkbox functionality on a registration form by selecting all checkboxes except the first one, then deselecting all selected checkboxes

Starting URL: https://demo.automationtesting.in/Register.html

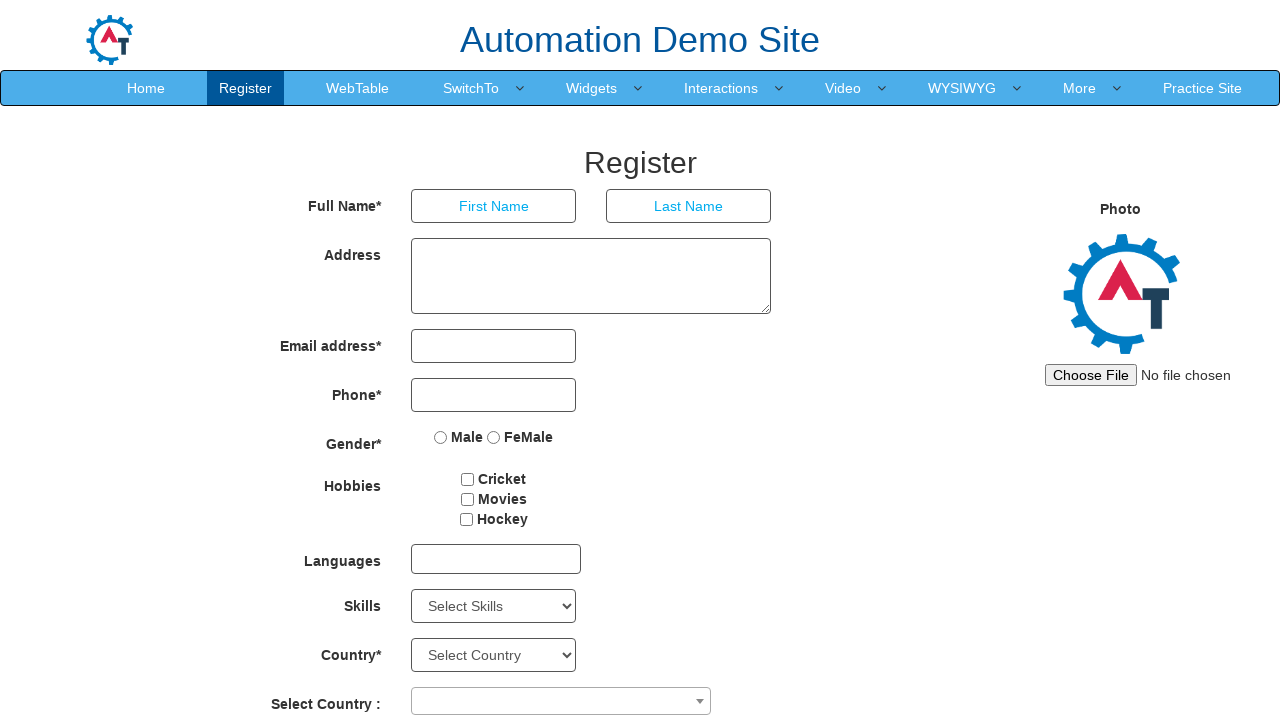

Navigated to registration form page
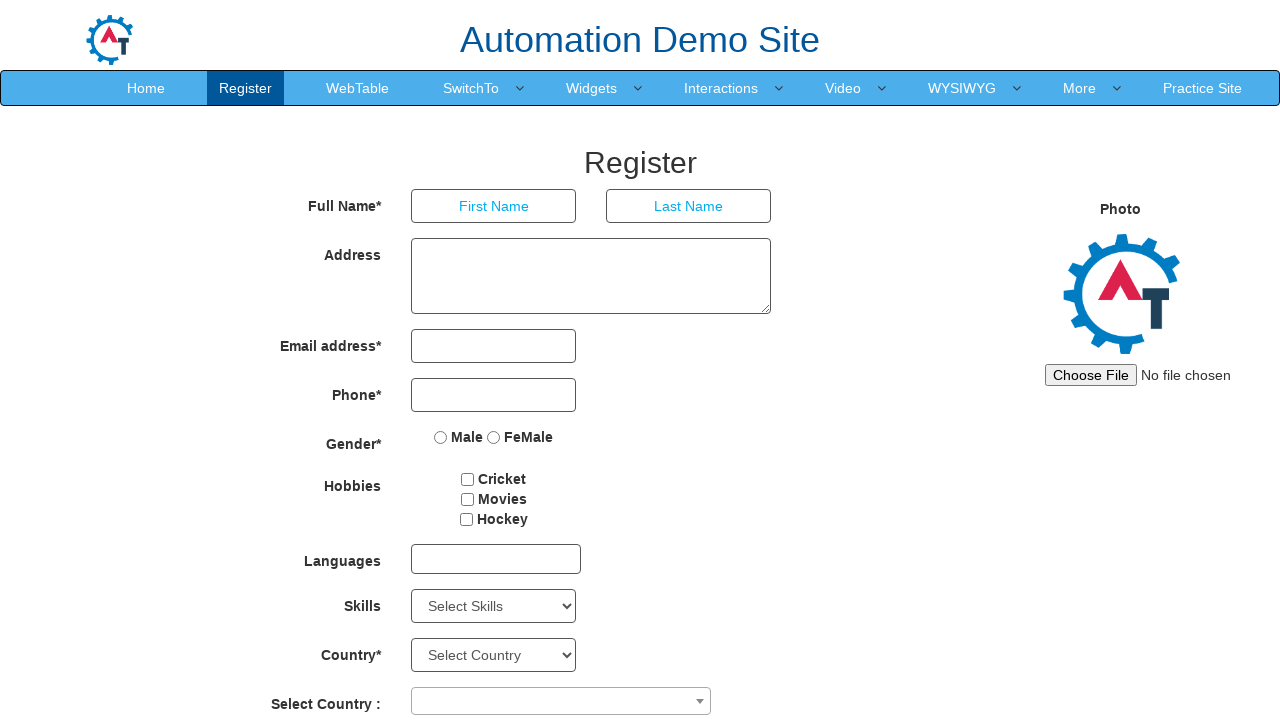

Located all checkboxes on the page
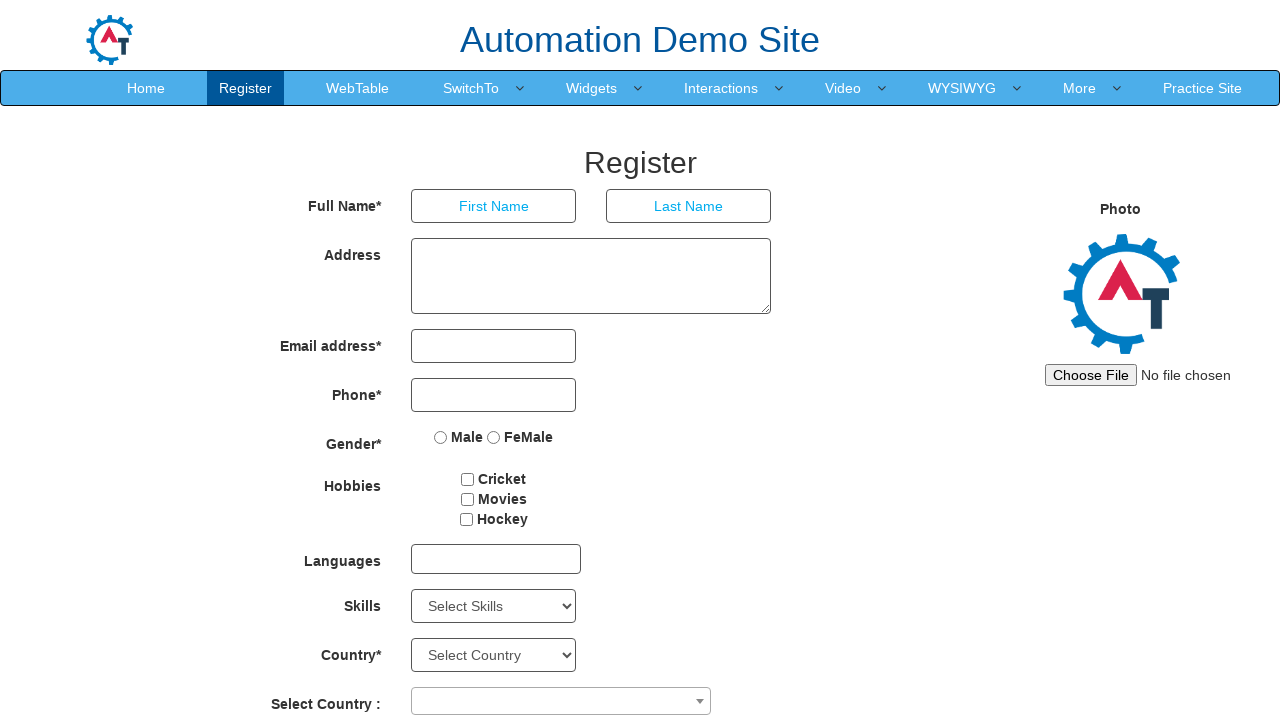

Clicked checkbox at index 1 at (467, 499) on input[type='checkbox'] >> nth=1
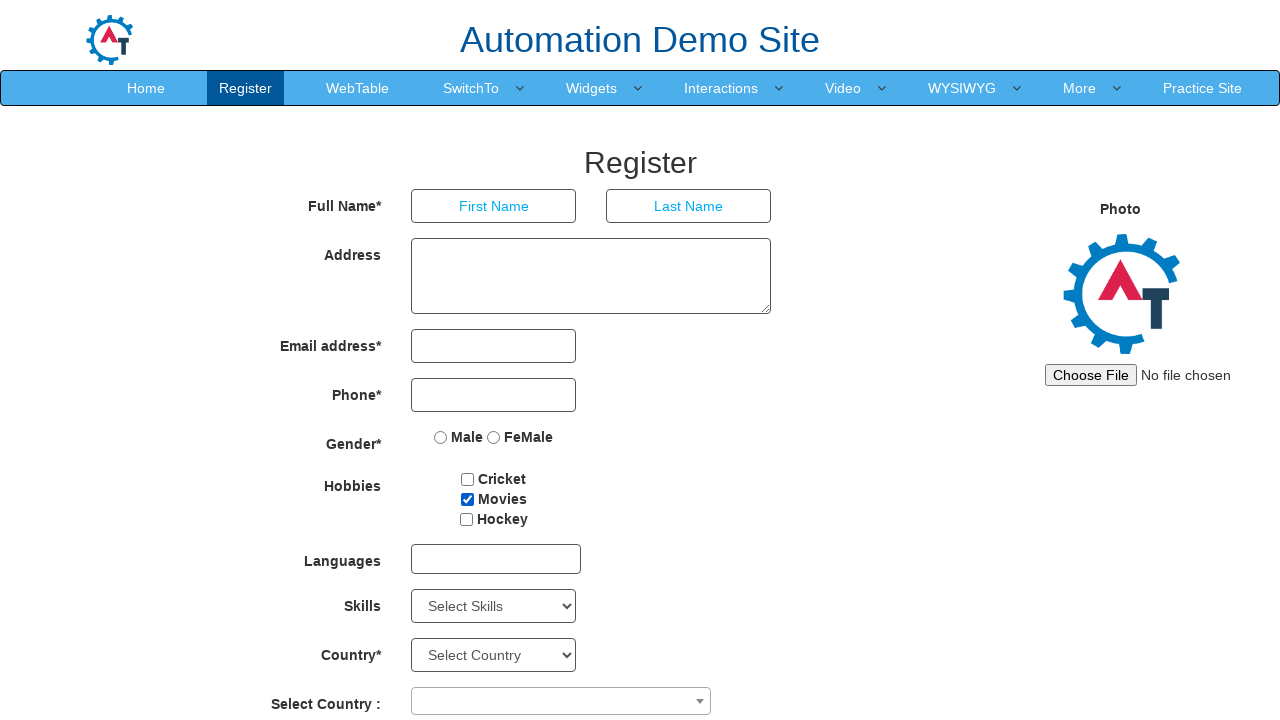

Clicked checkbox at index 2 at (466, 519) on input[type='checkbox'] >> nth=2
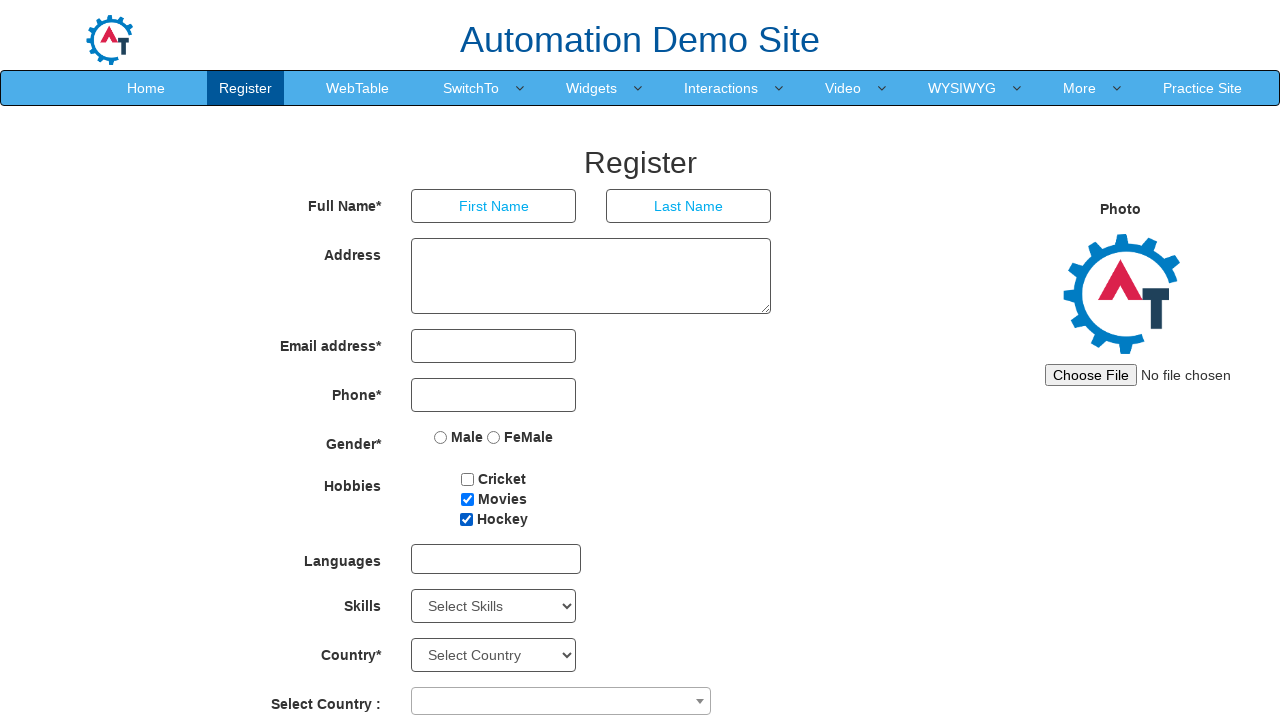

Waited 5 seconds to observe checkbox selection state
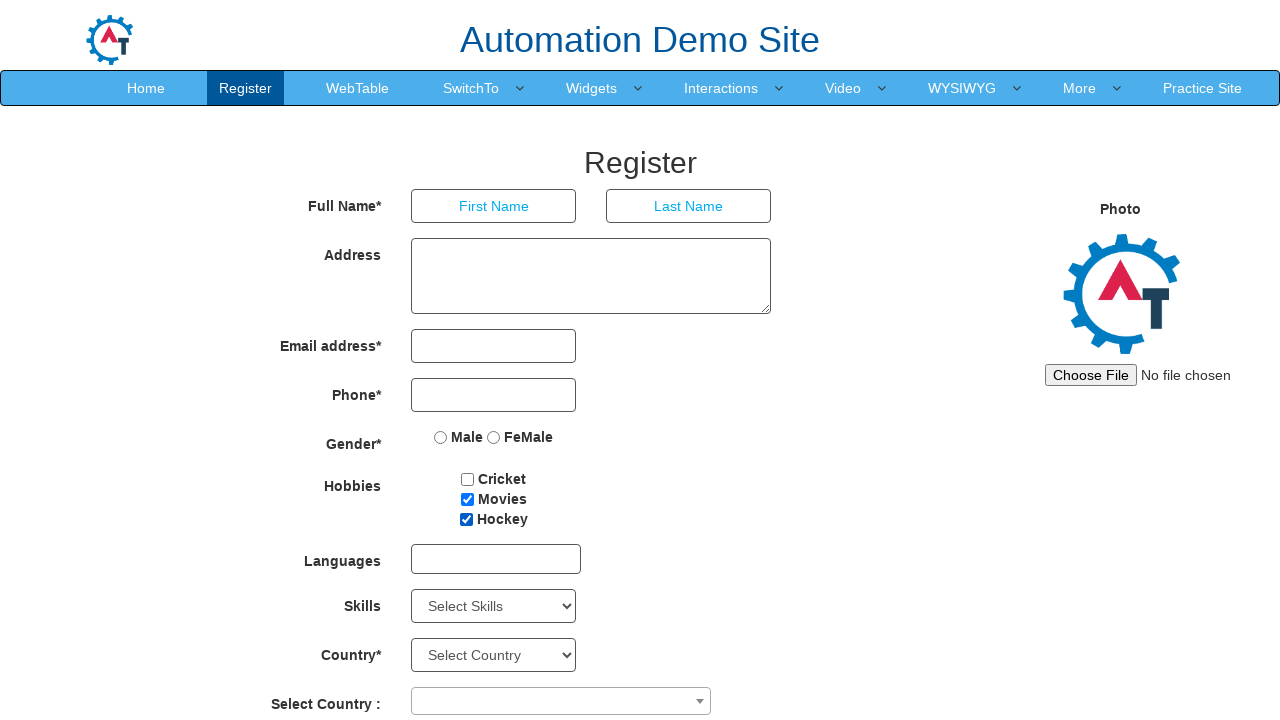

Unchecked a selected checkbox at (467, 499) on input[type='checkbox'] >> nth=1
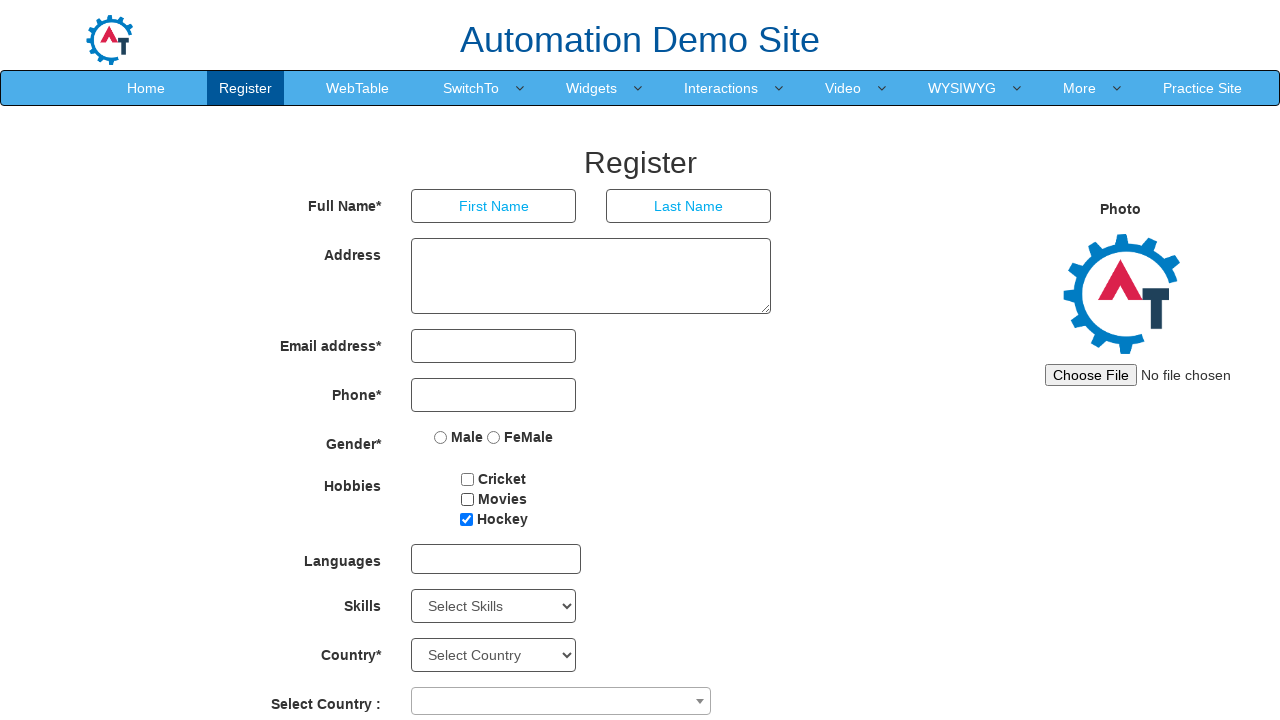

Unchecked a selected checkbox at (466, 519) on input[type='checkbox'] >> nth=2
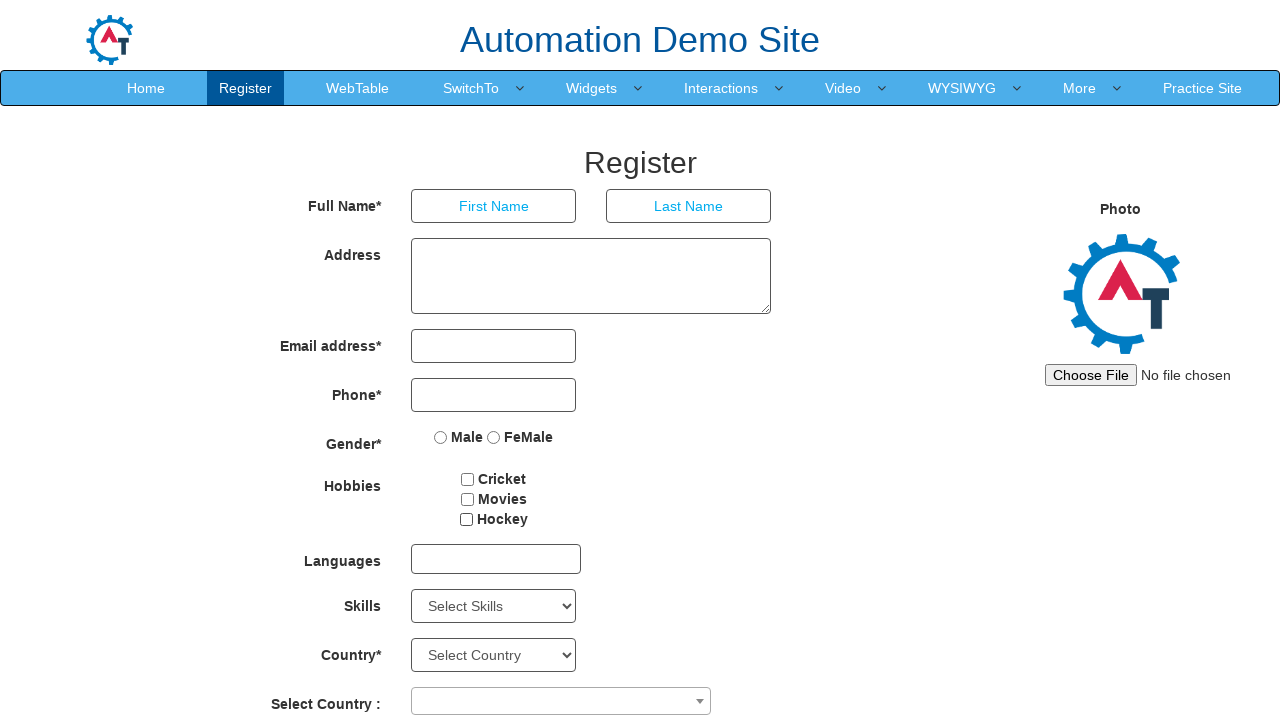

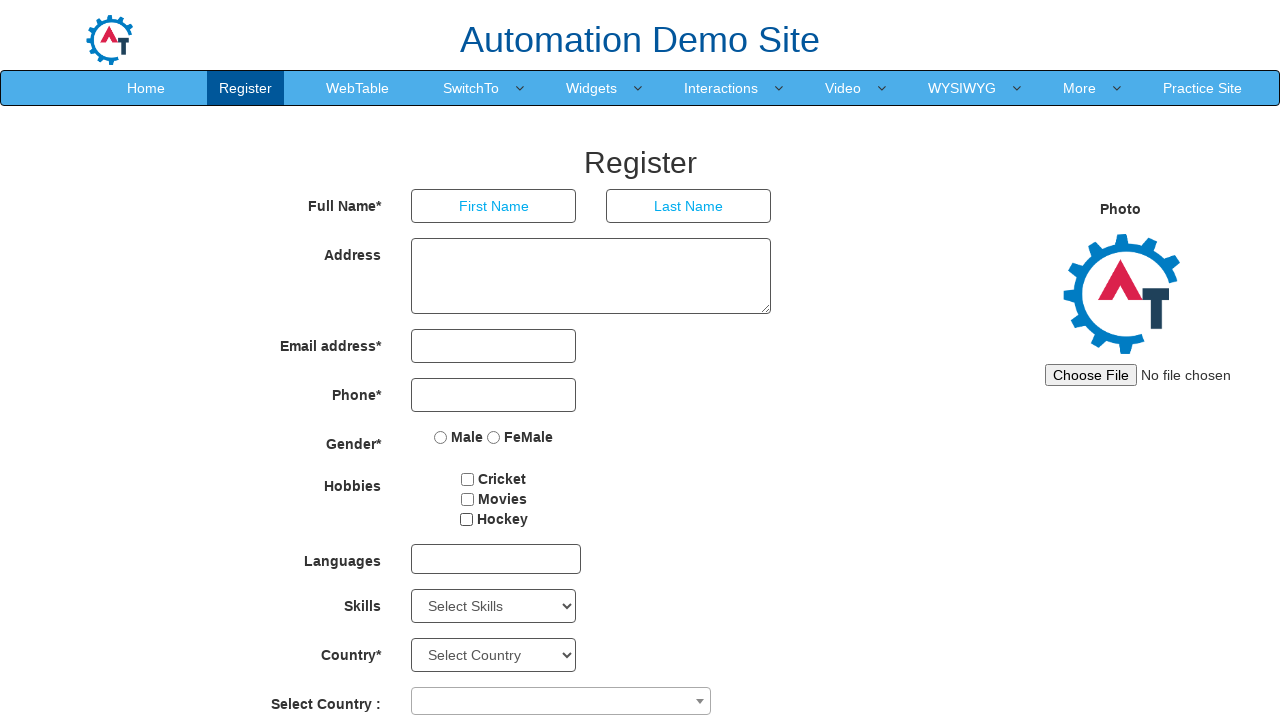